Tests password generation with special characters as inputs for both master password and site name

Starting URL: http://angel.net/~nic/passwd.current.html

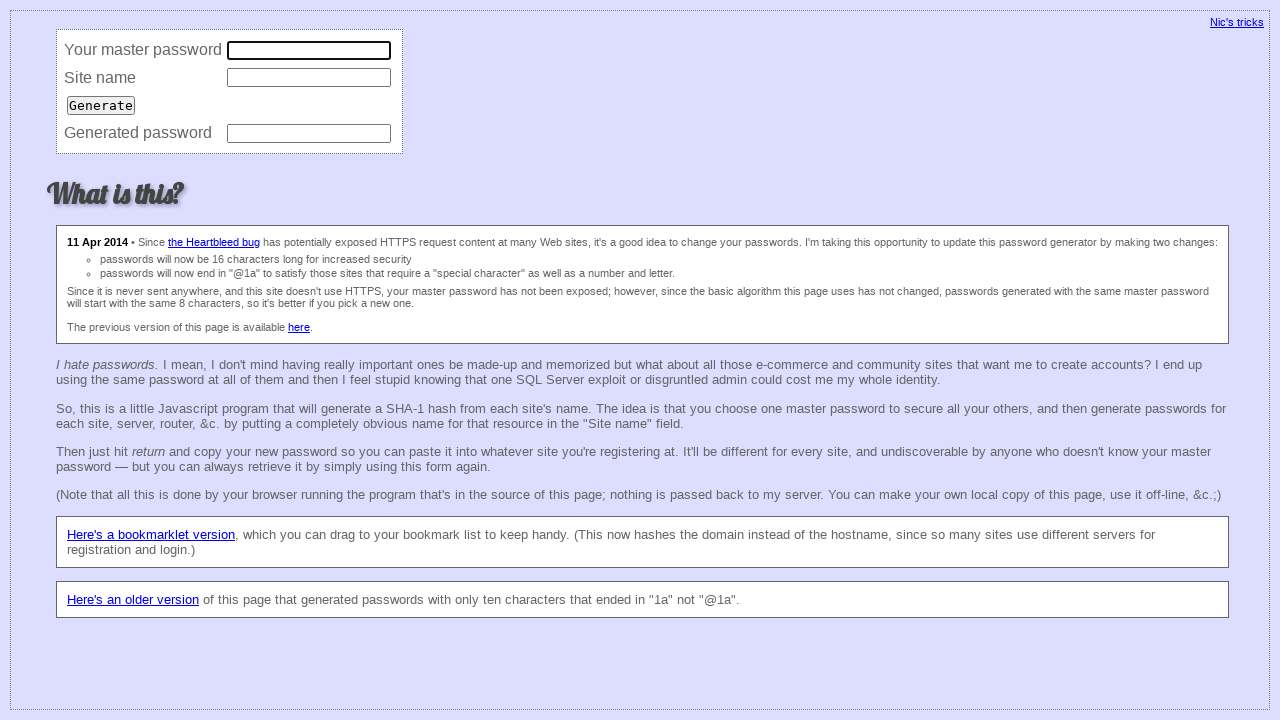

Filled master password field with special characters: !@#$%^&*(*&^%$#@! on input[name='master']
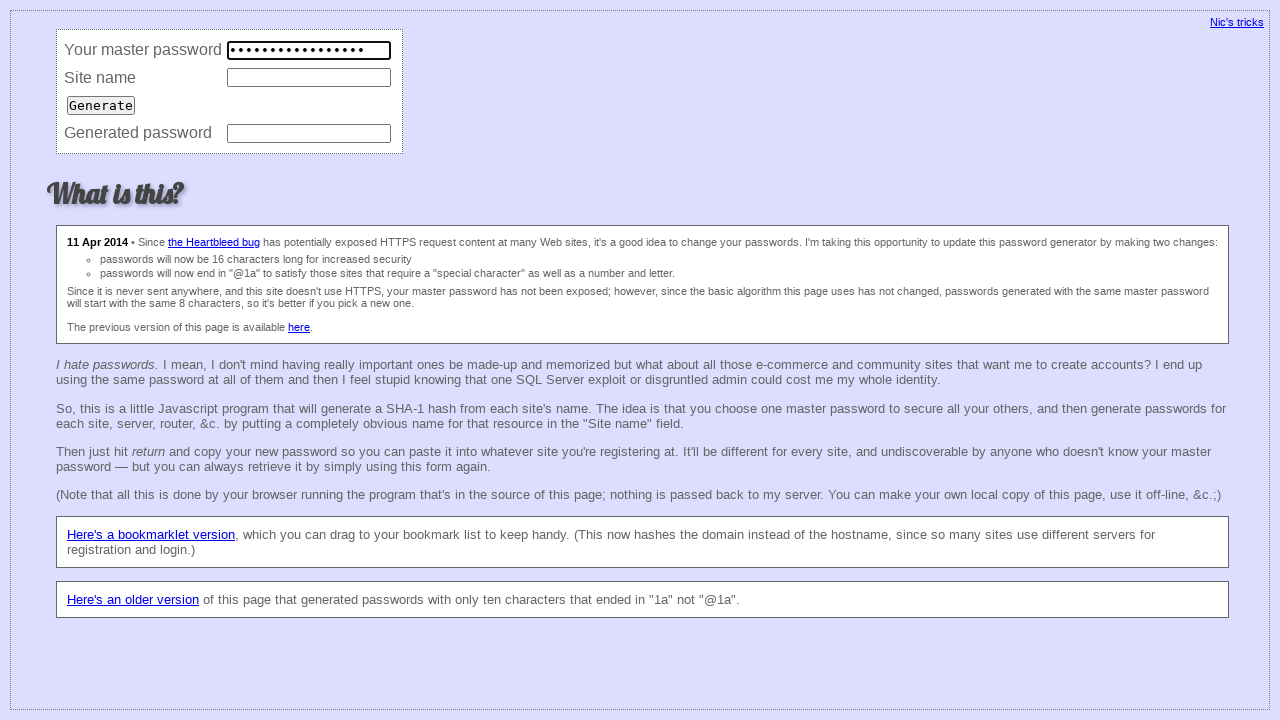

Filled site name field with special characters: !@#$%^&*(*&^%$#@! on input[name='site']
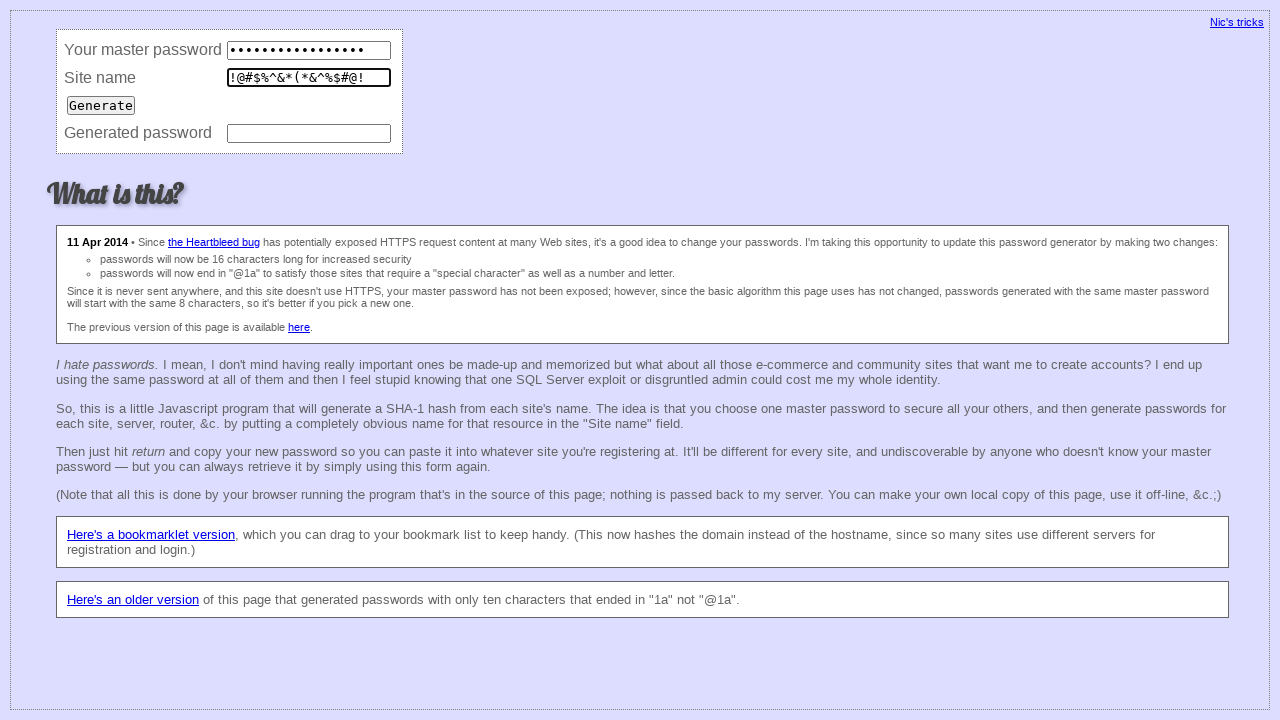

Pressed Enter to generate password on input[name='site']
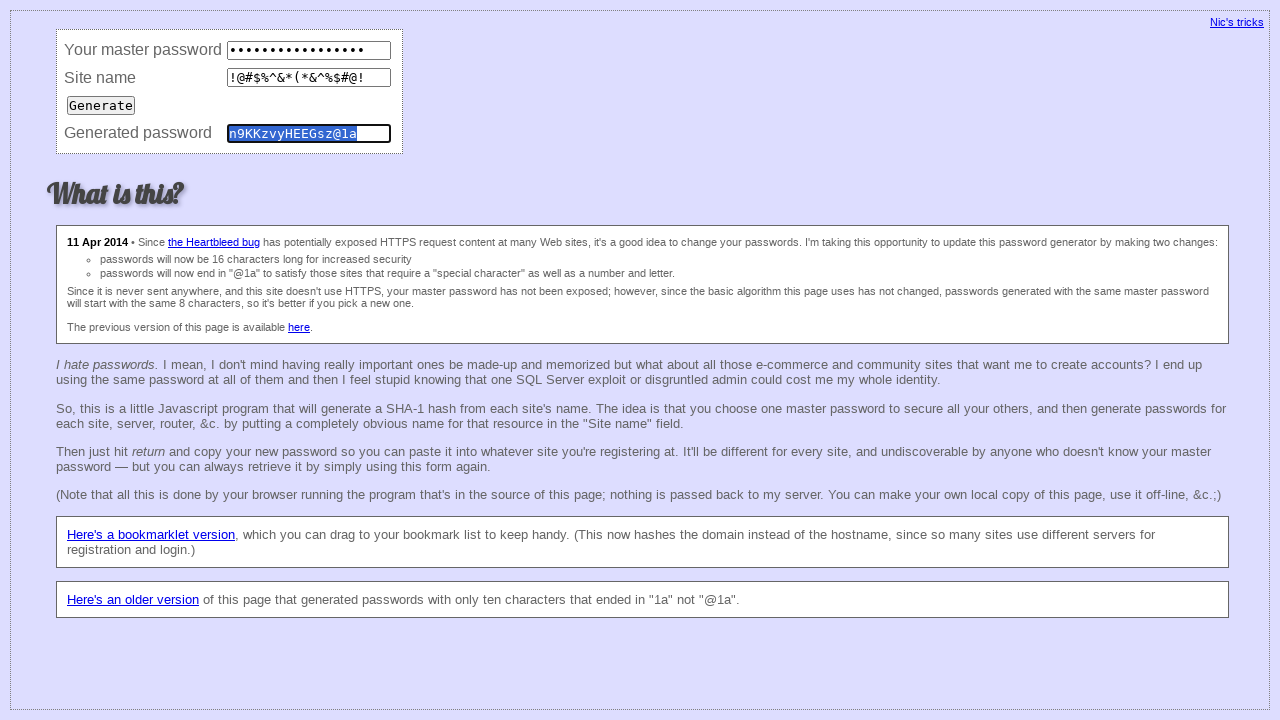

Retrieved generated password from password field
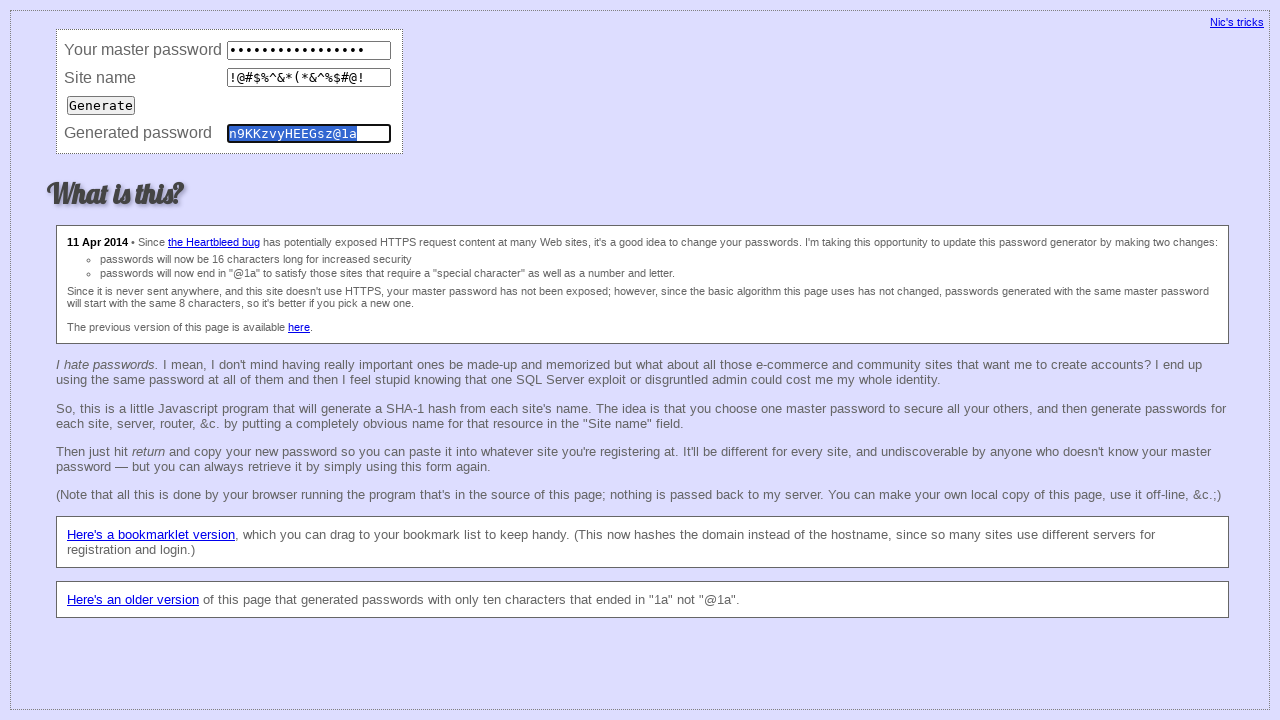

Verified generated password matches expected value: n9KKzvyHEEGsz@1a
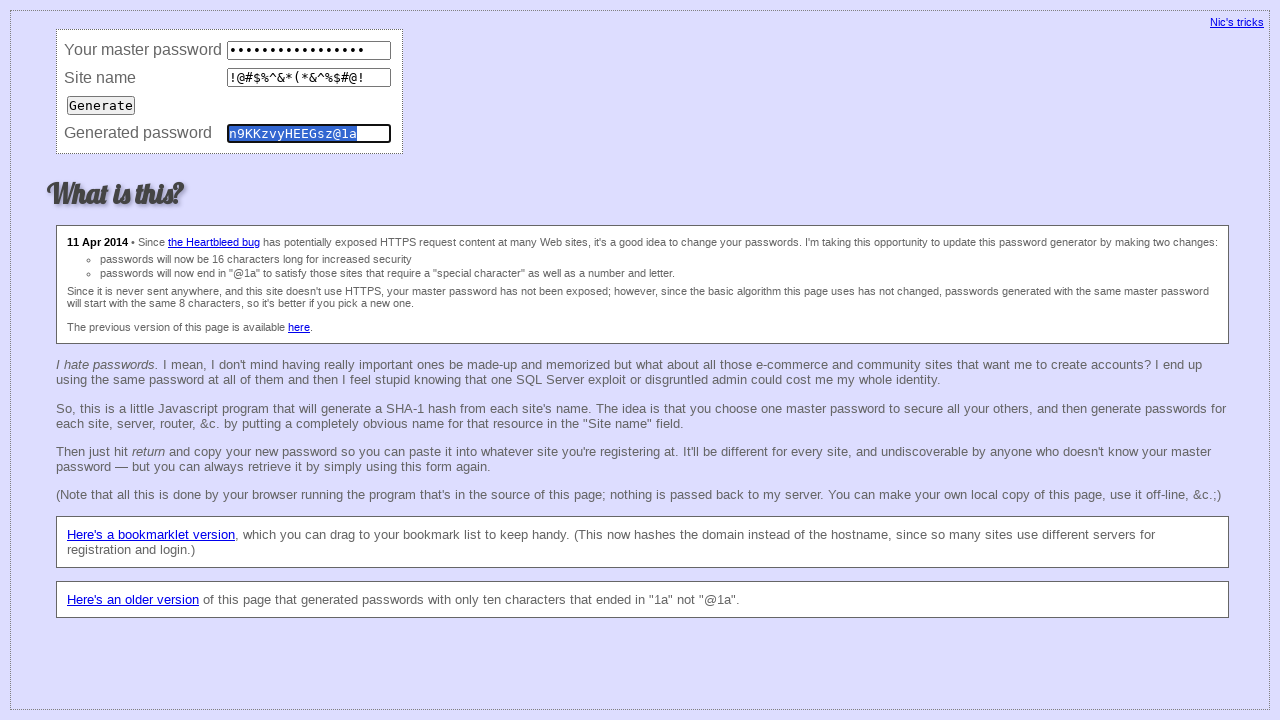

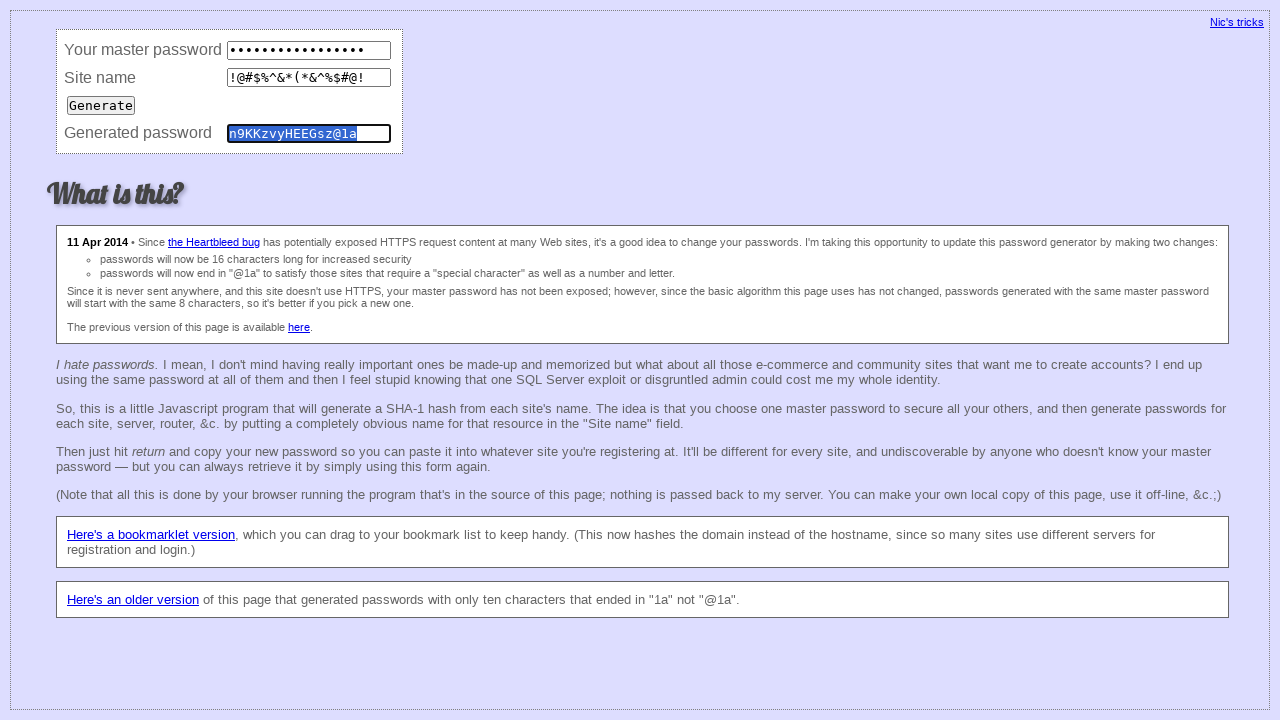